Tests JavaScript prompt alert by clicking the prompt button, entering text, accepting the alert, and verifying the entered text is displayed

Starting URL: https://practice.cydeo.com/javascript_alerts

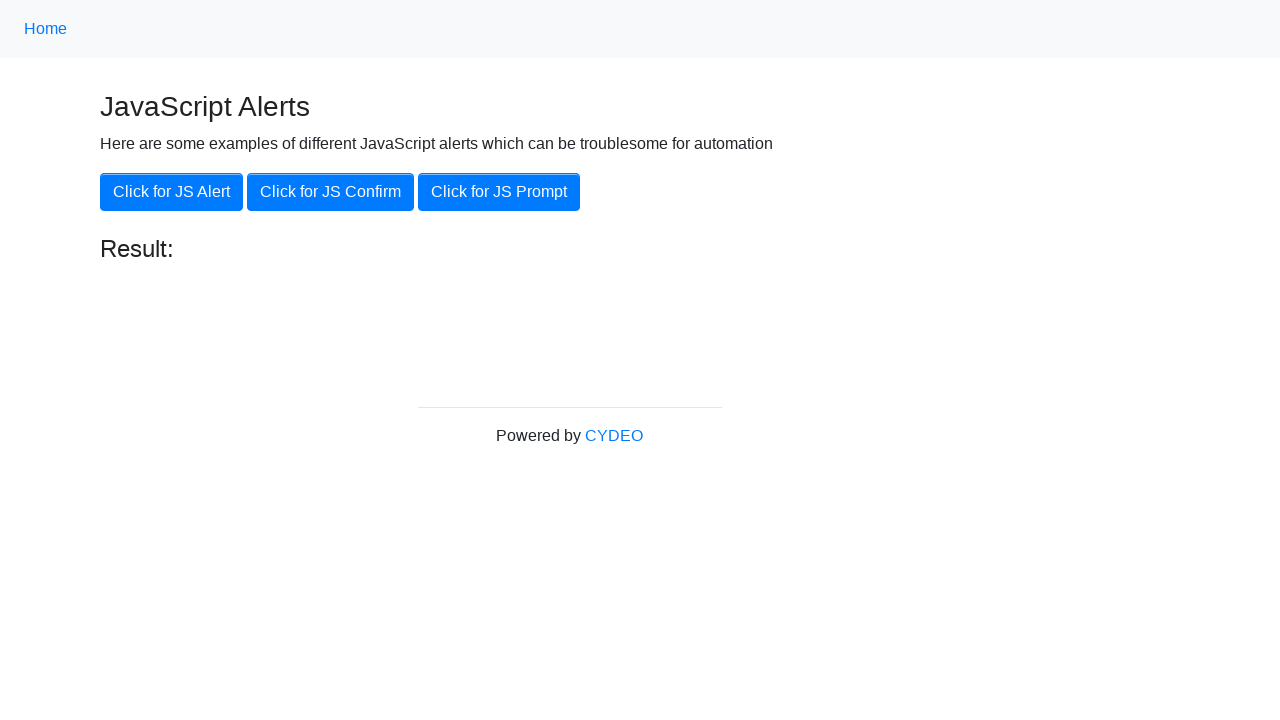

Set up dialog handler to accept prompt with text 'hello'
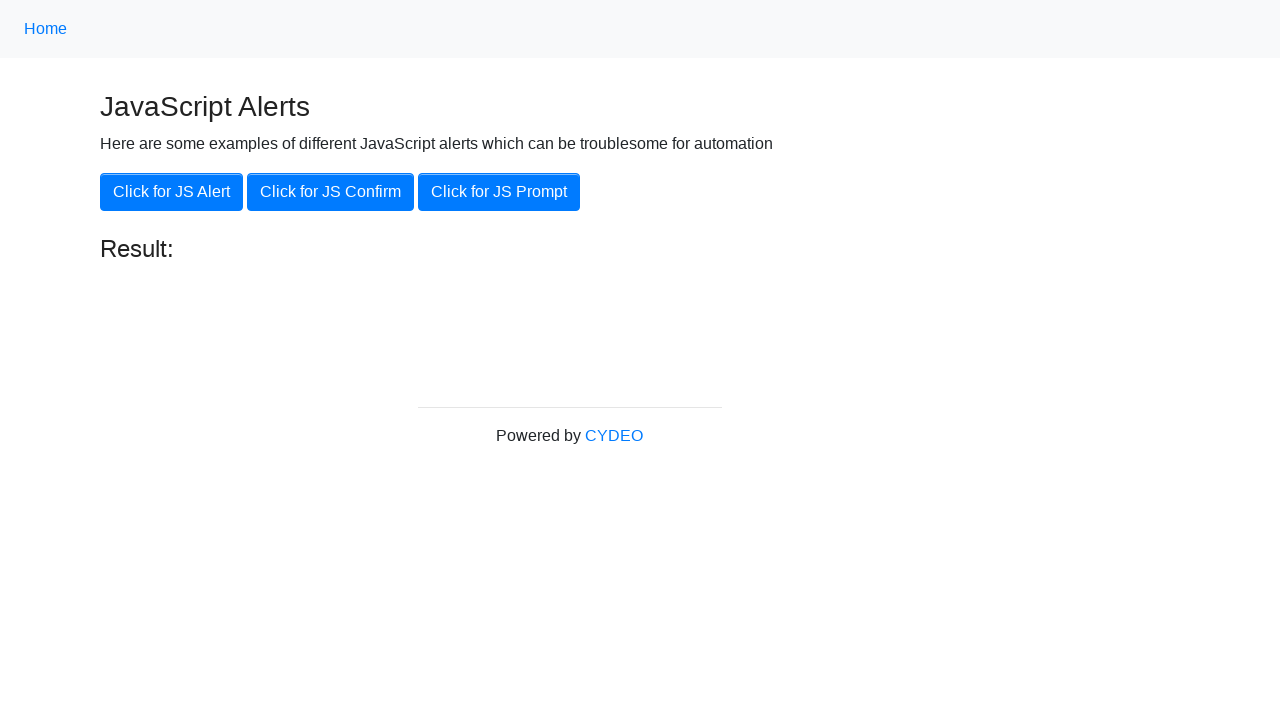

Clicked 'Click for JS Prompt' button to trigger JavaScript prompt at (499, 192) on xpath=//button[.='Click for JS Prompt']
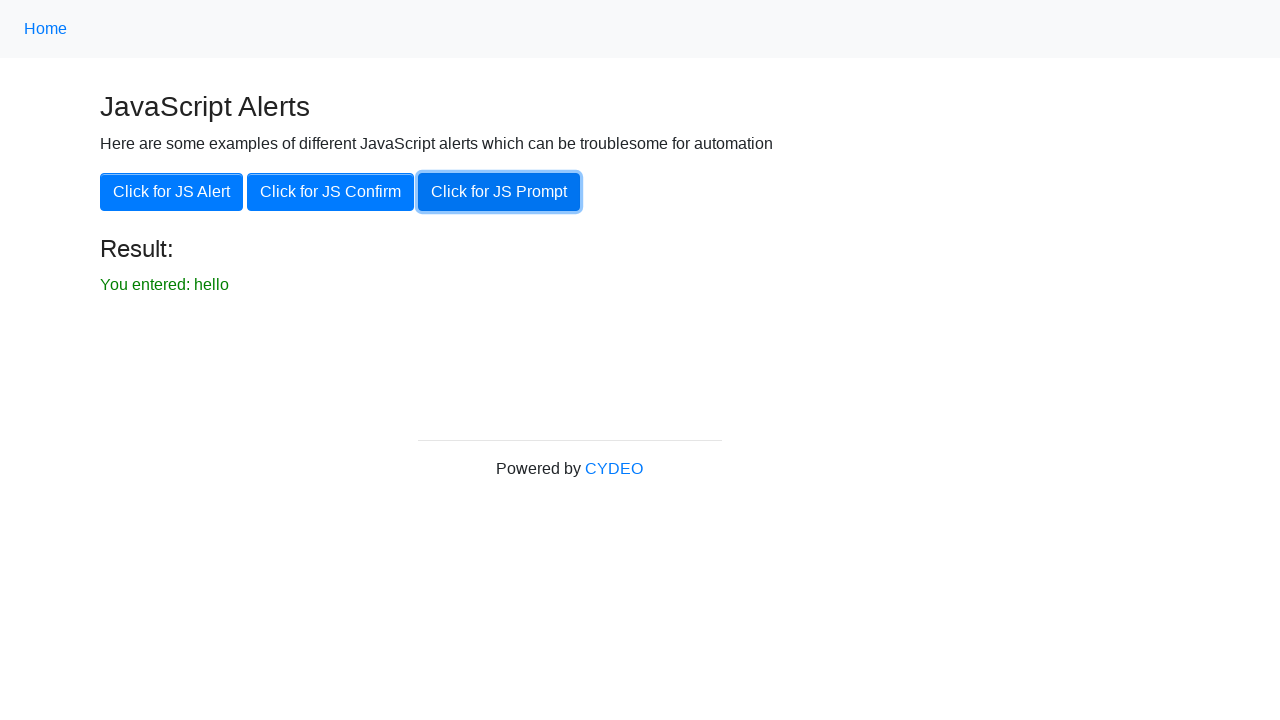

Result element became visible after prompt was accepted
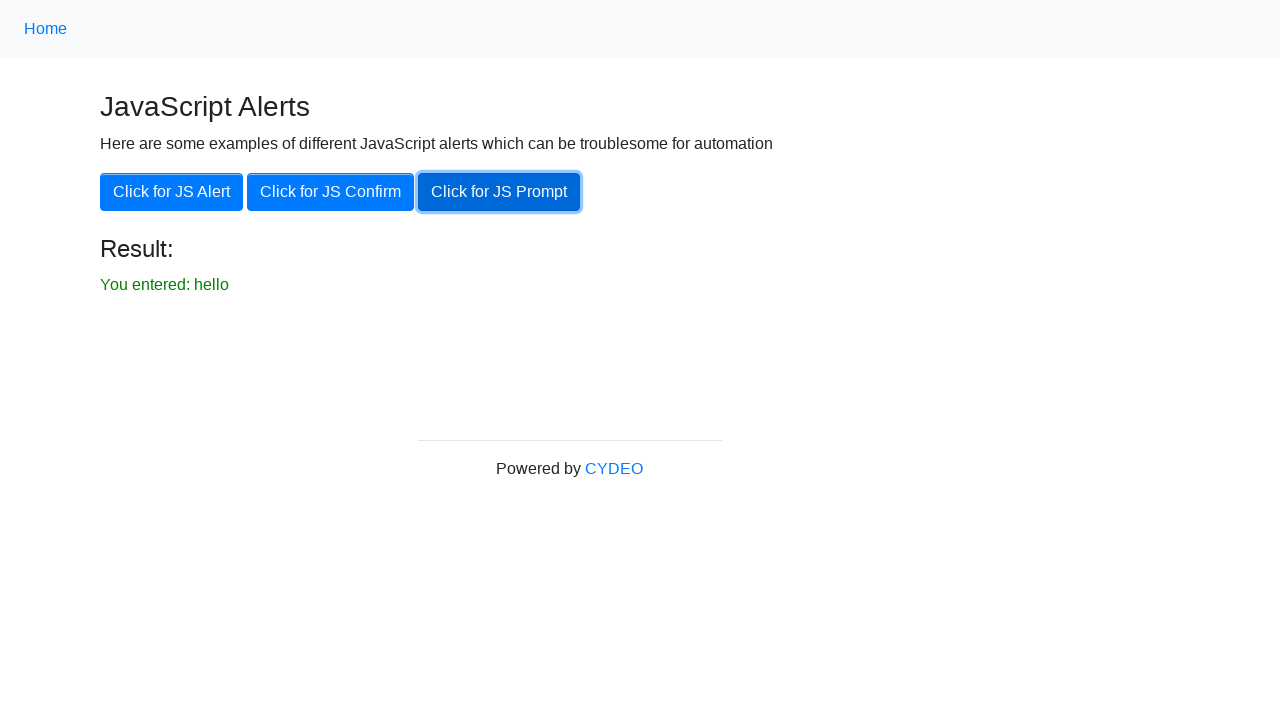

Retrieved result text: 'You entered: hello'
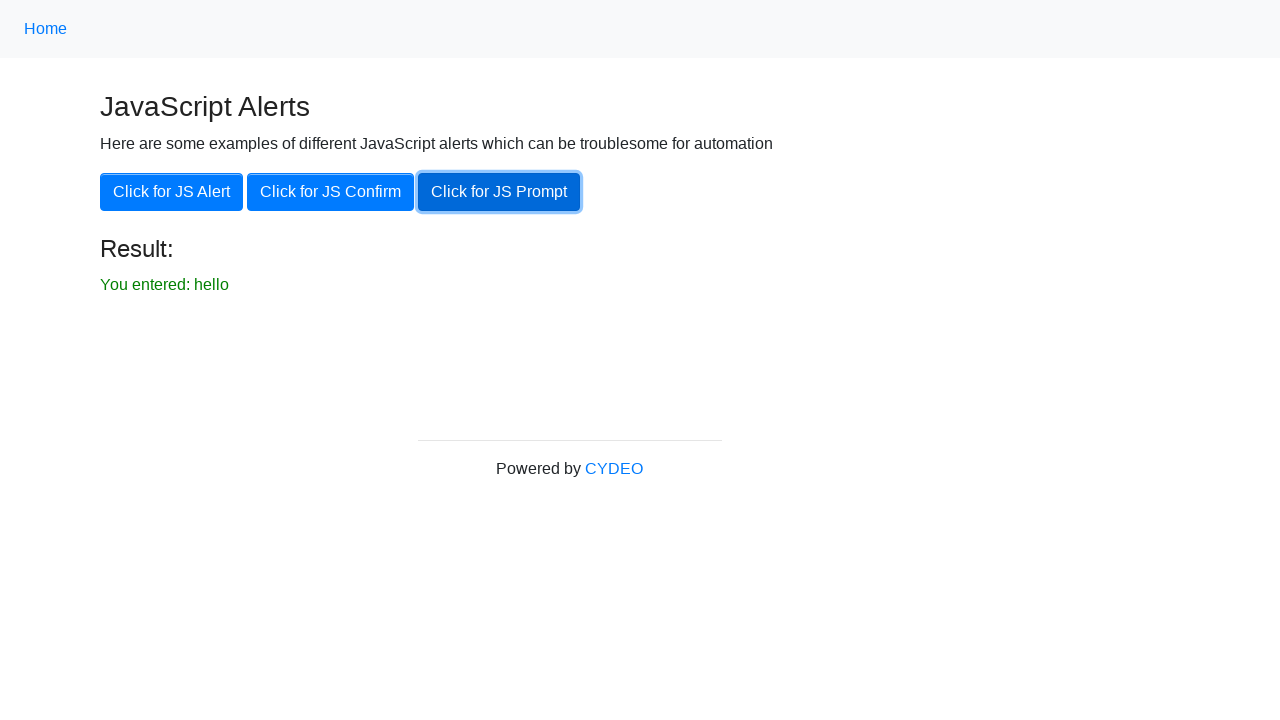

Verified that result text matches expected value: 'You entered: hello'
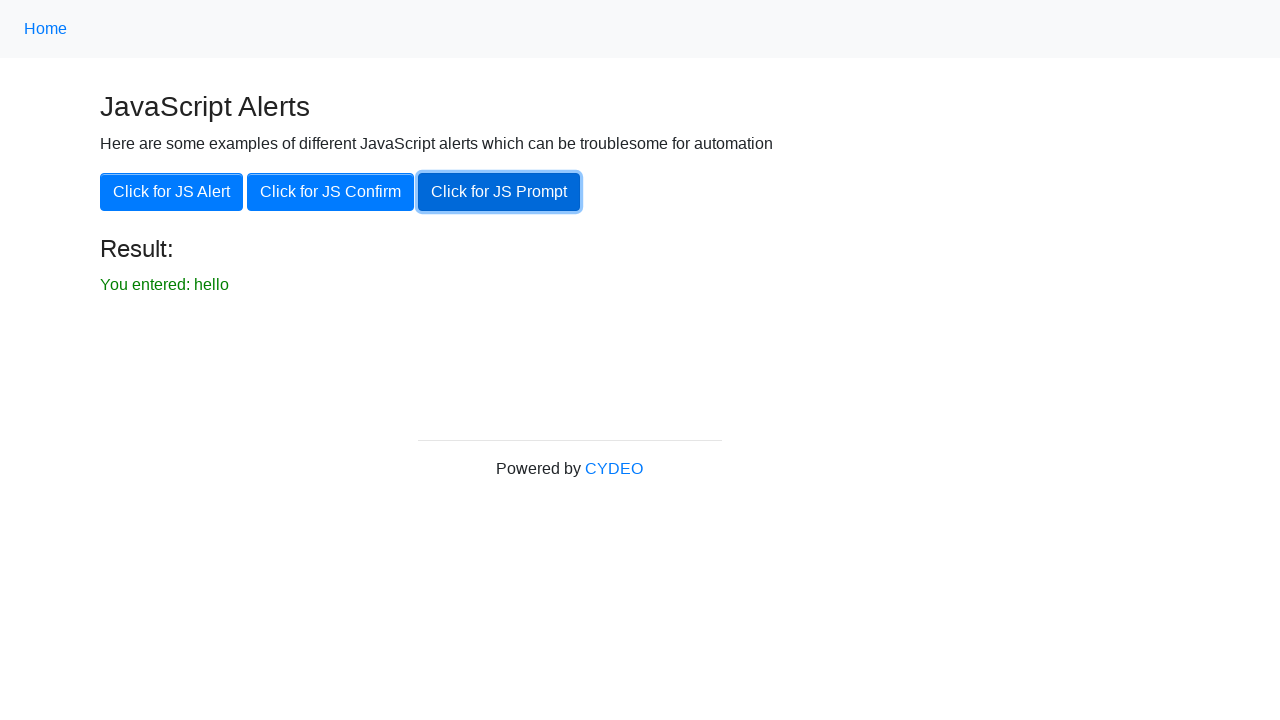

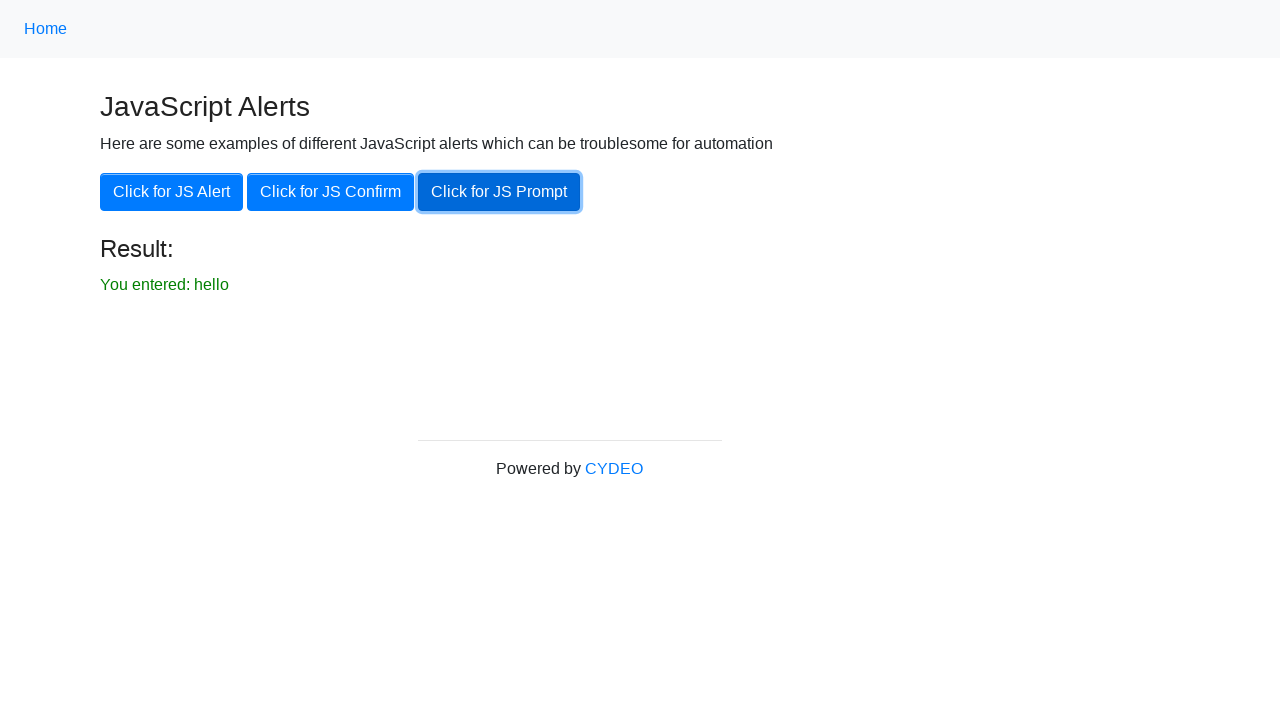